Clicks button to open new tab and attempts to interact without switching (demonstrates error scenario)

Starting URL: https://demoqa.com/browser-windows

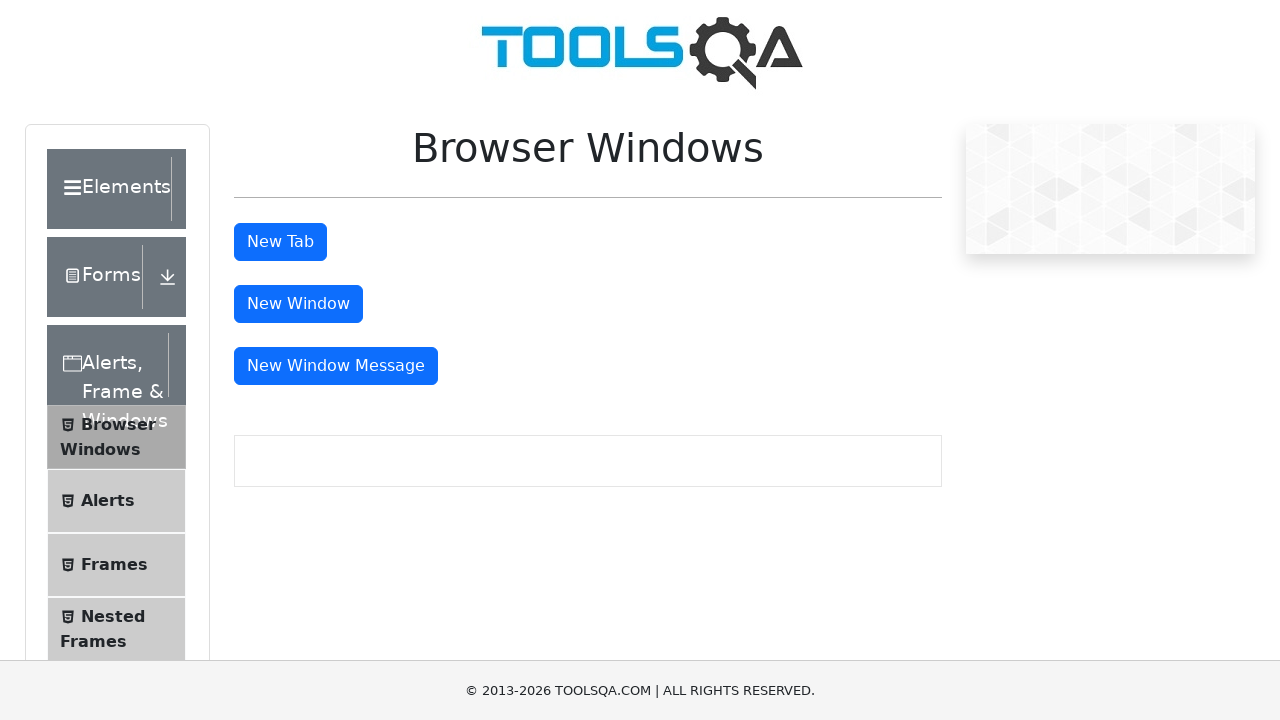

Clicked button to open new tab at (280, 242) on xpath=//button[@id='tabButton']
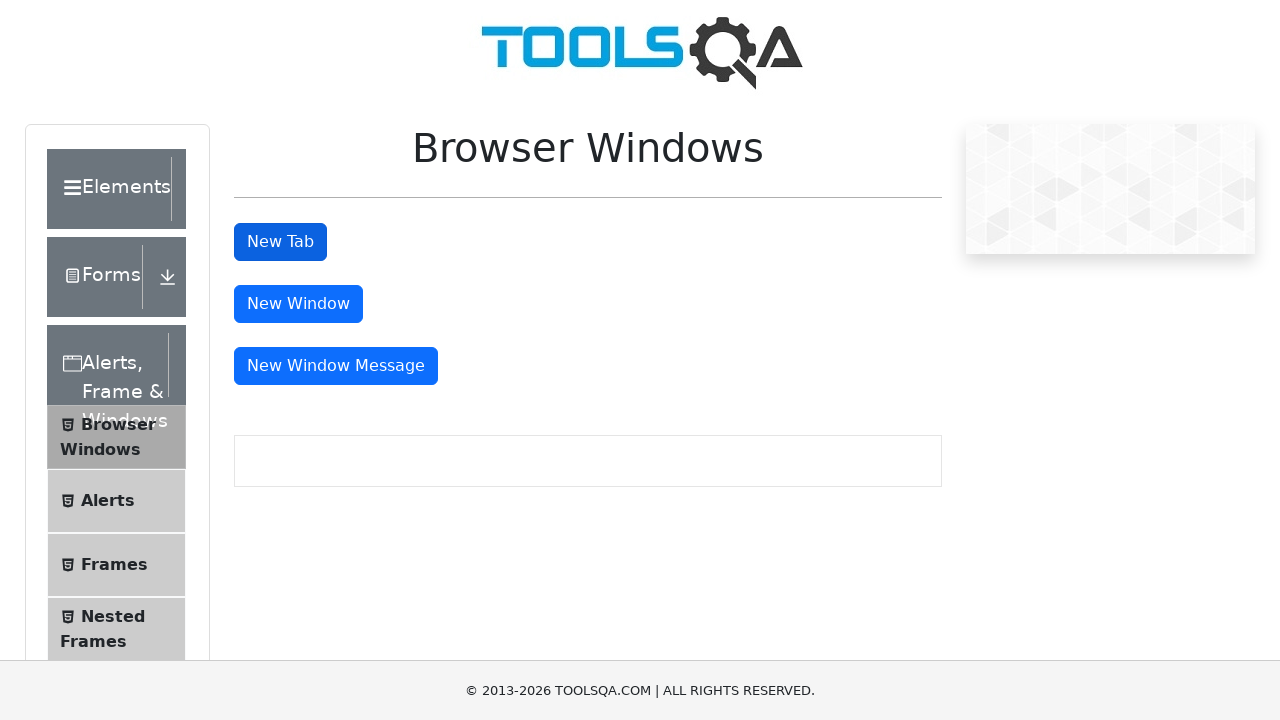

Failed to access element in new tab without switching - demonstrating error scenario
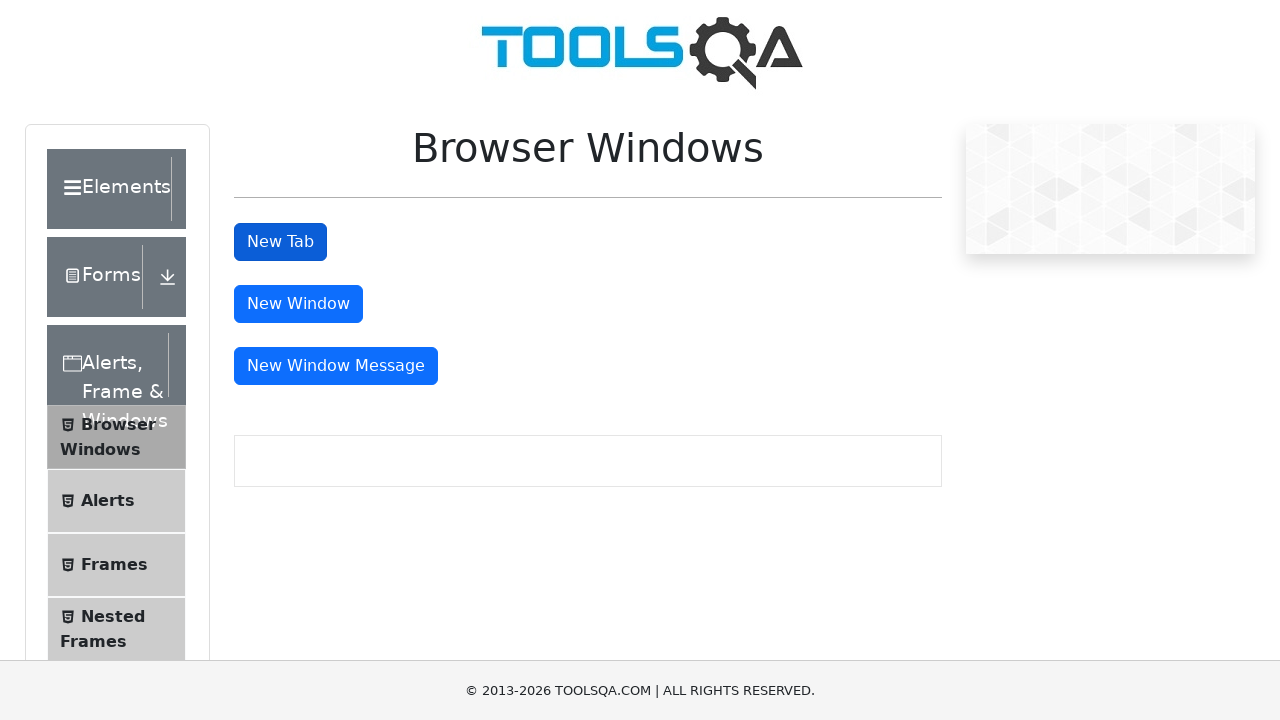

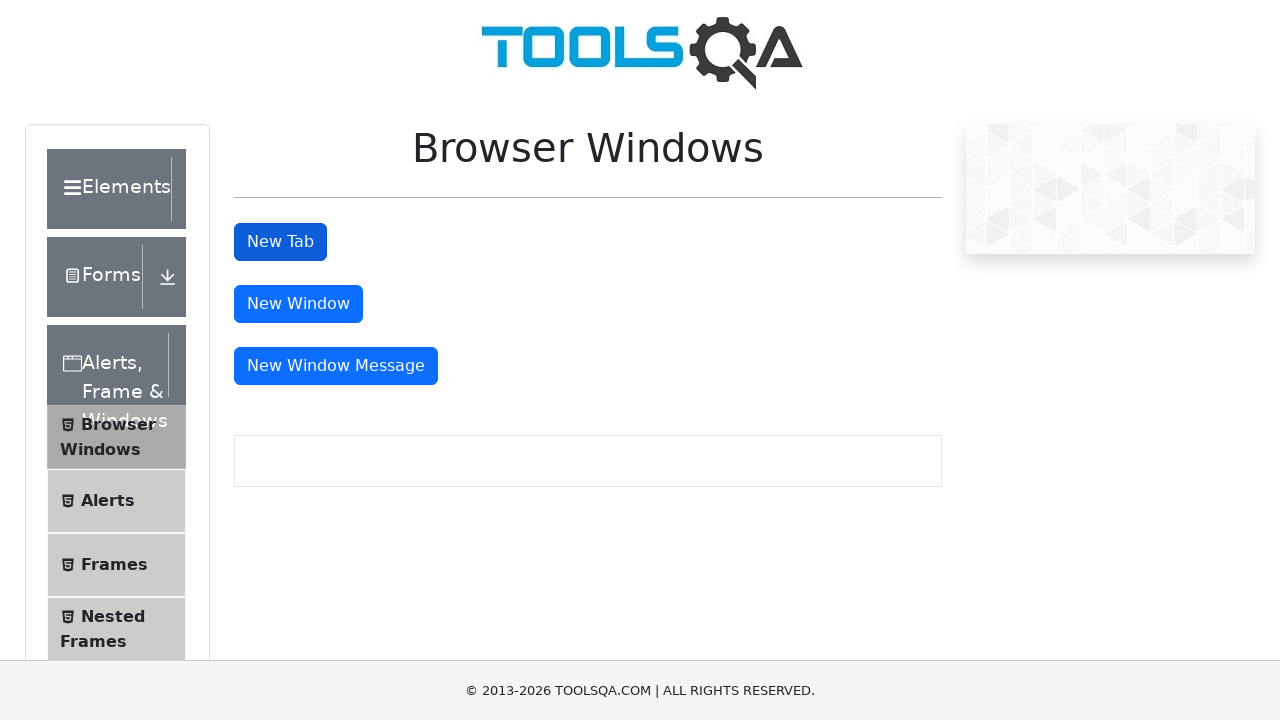